Tests a page with dynamically loading images by waiting for all images to load and verifying their presence

Starting URL: https://bonigarcia.dev/selenium-webdriver-java/loading-images.html

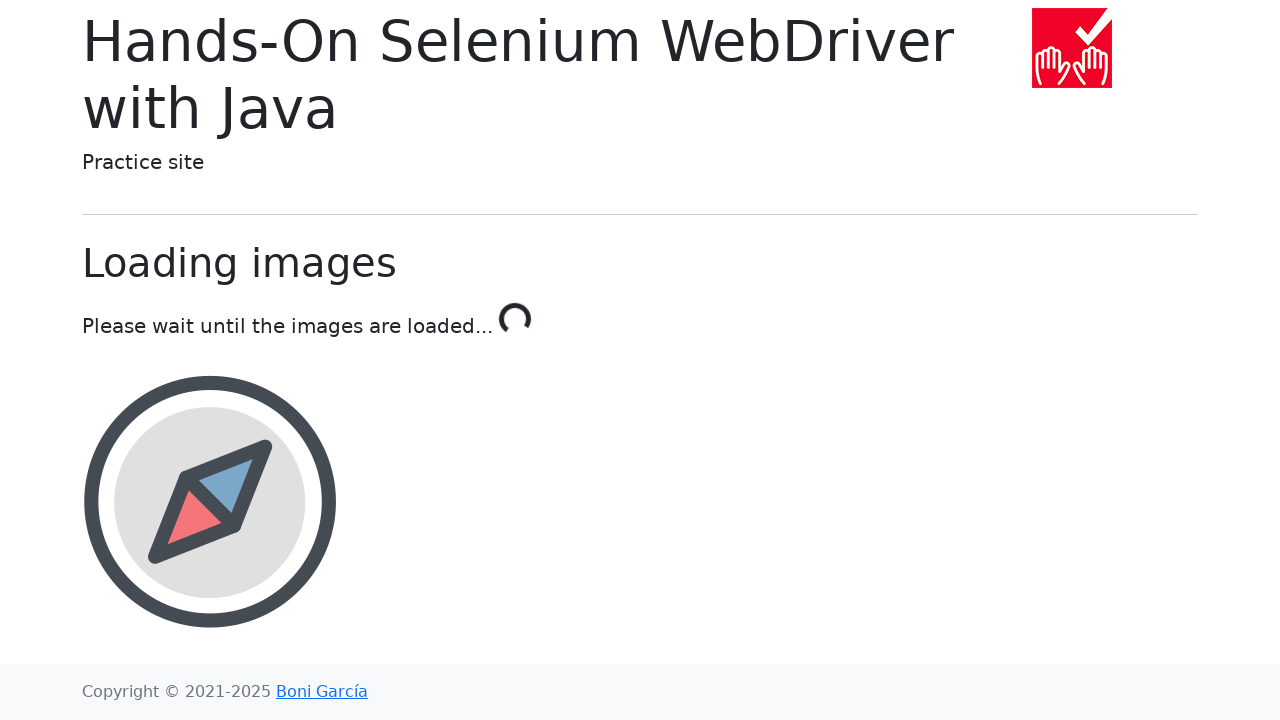

Waited for all 4 images to load in the container
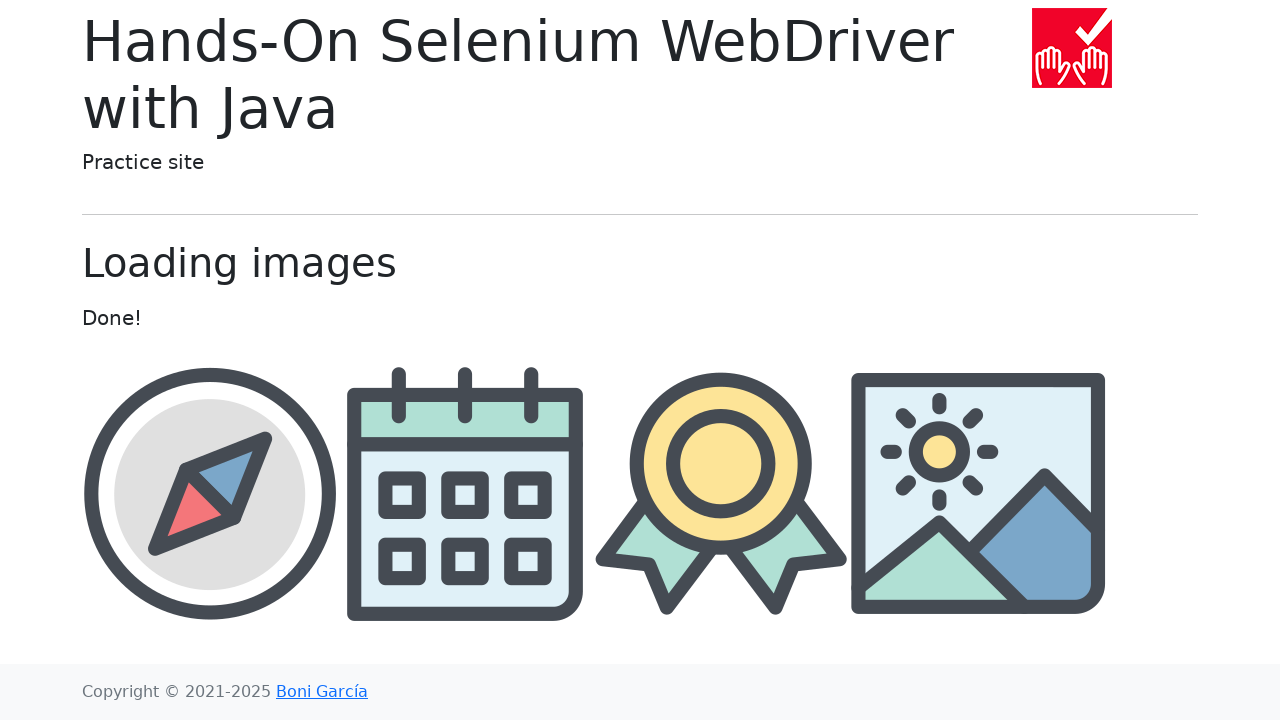

Retrieved all img elements from the page
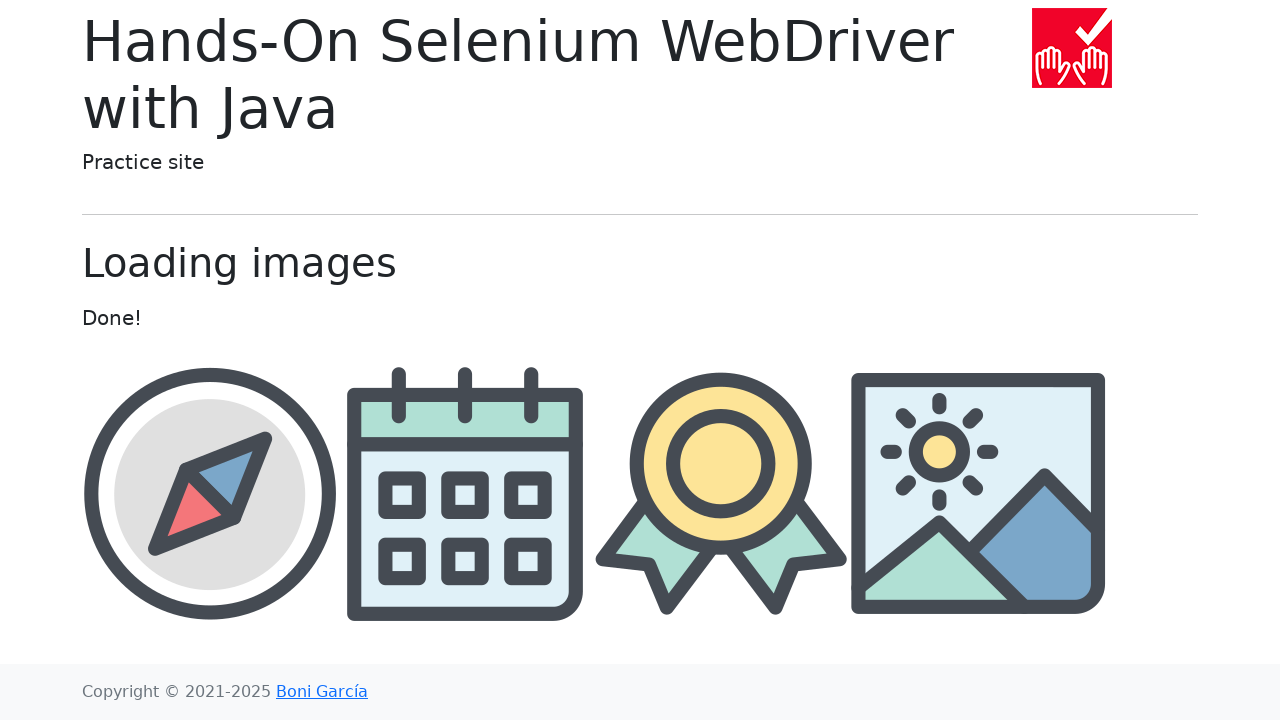

Verified that at least 3 images are present on the page
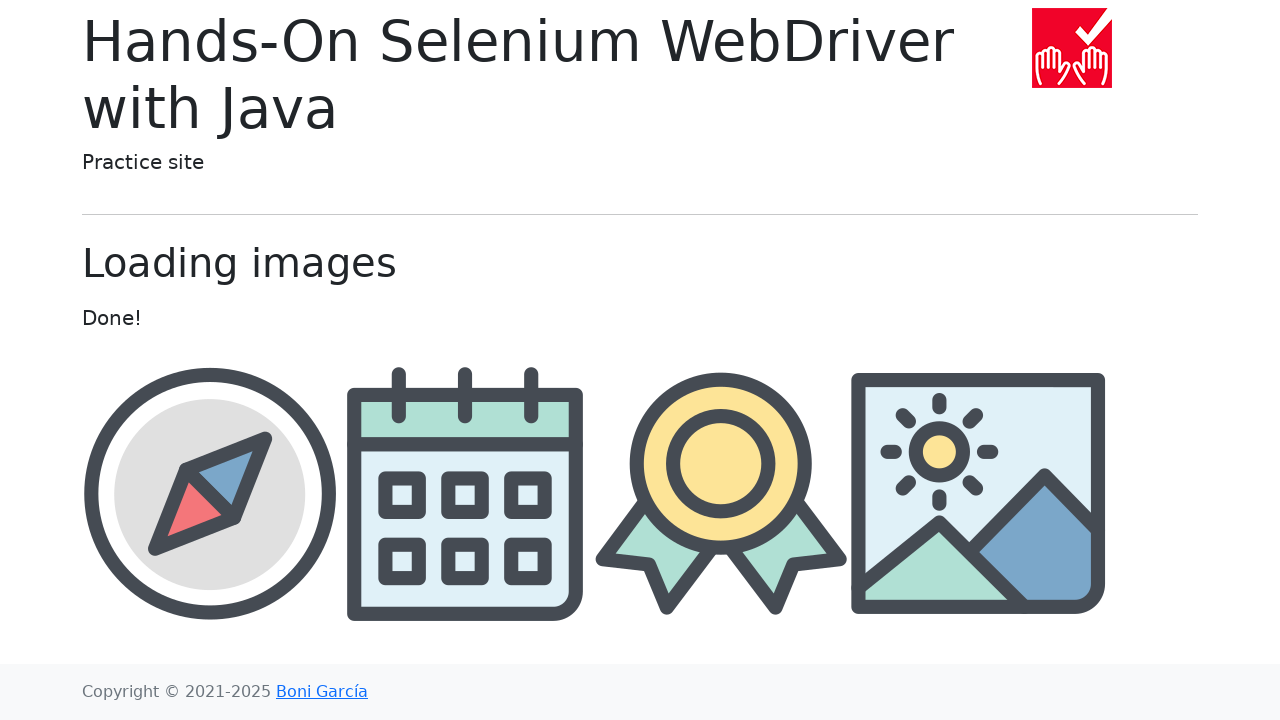

Retrieved src attribute of third image: img/calendar.png
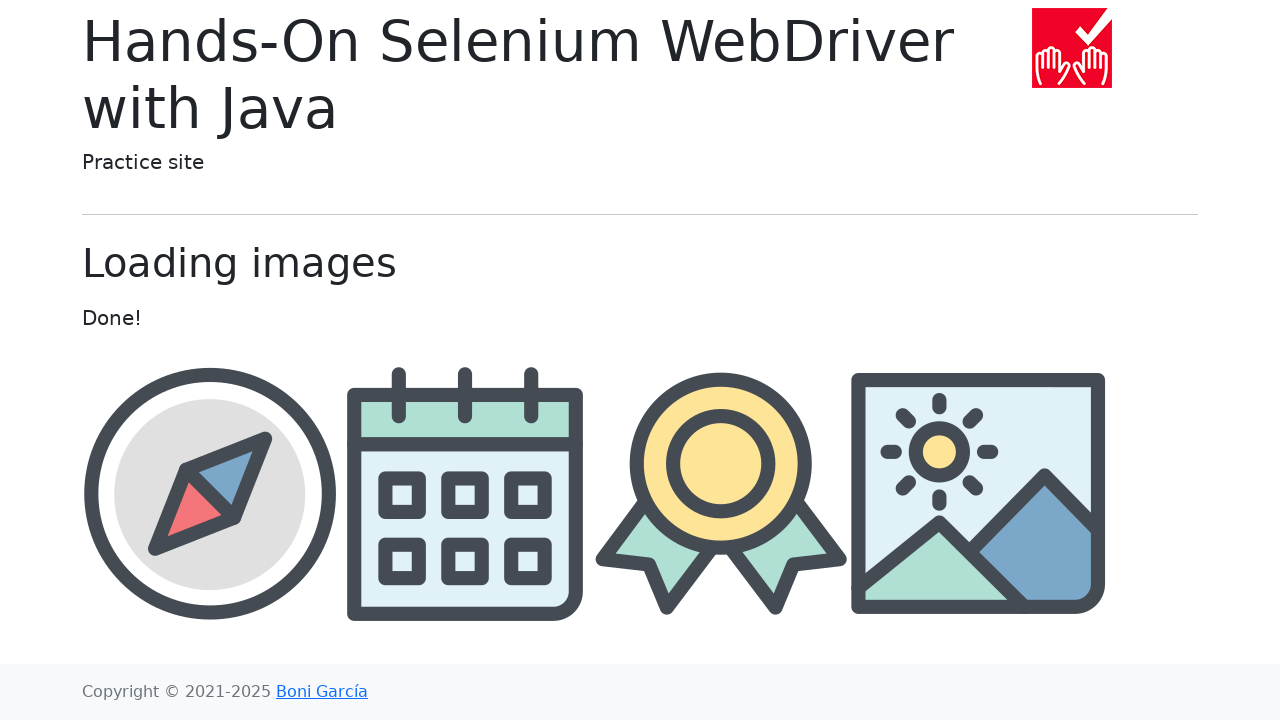

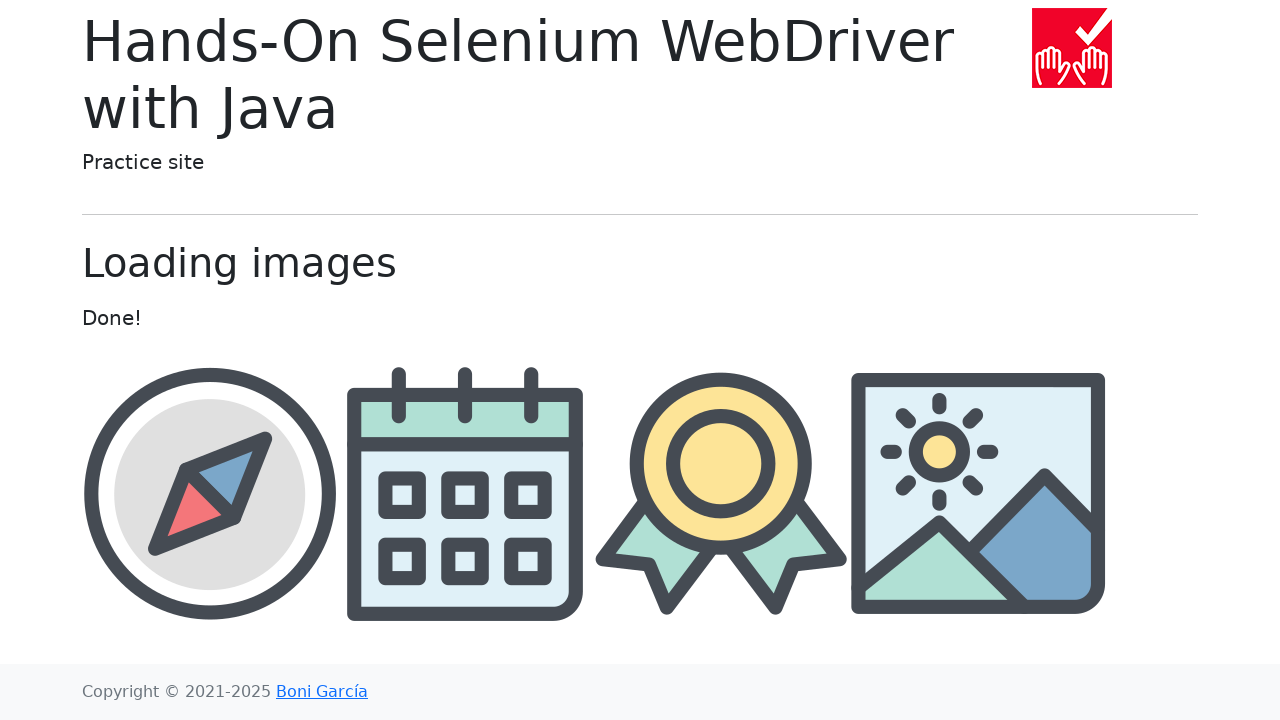